Tests JavaScript confirmation alert handling by clicking a button to trigger a confirmation dialog, accepting it, and verifying the result message is displayed correctly on the page.

Starting URL: http://the-internet.herokuapp.com/javascript_alerts

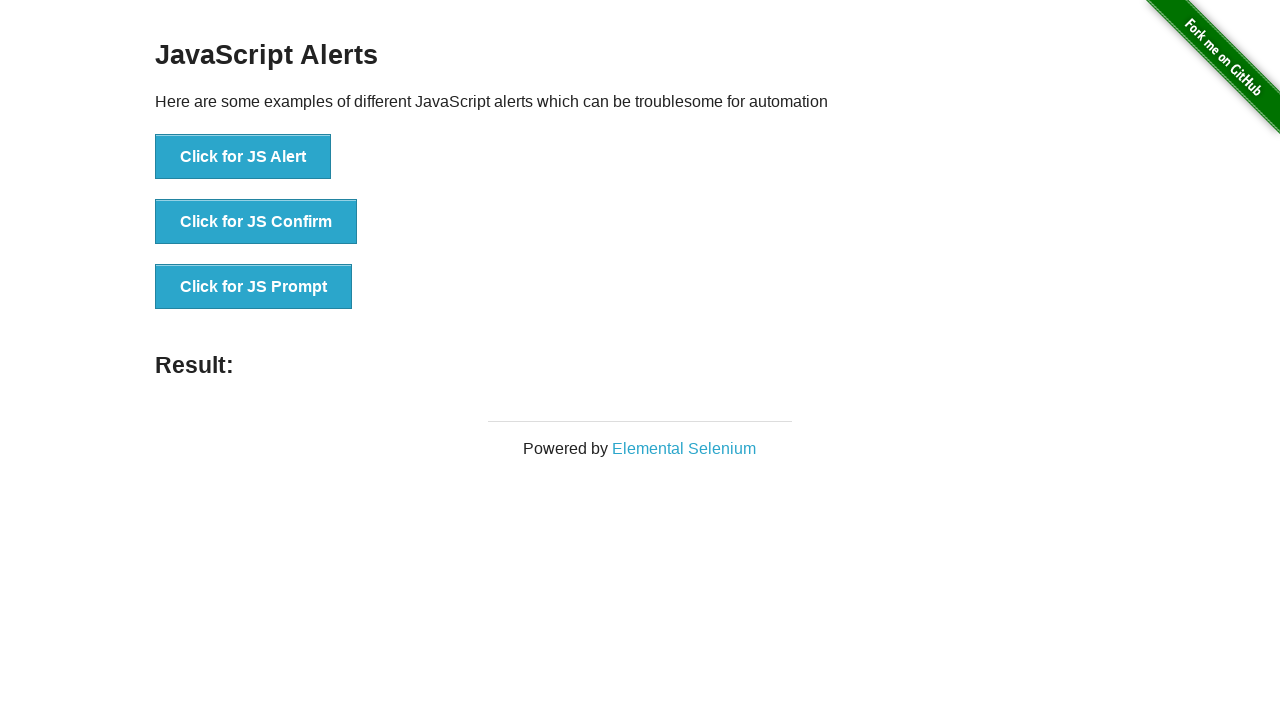

Clicked second button to trigger JavaScript confirmation alert at (256, 222) on ul > li:nth-child(2) > button
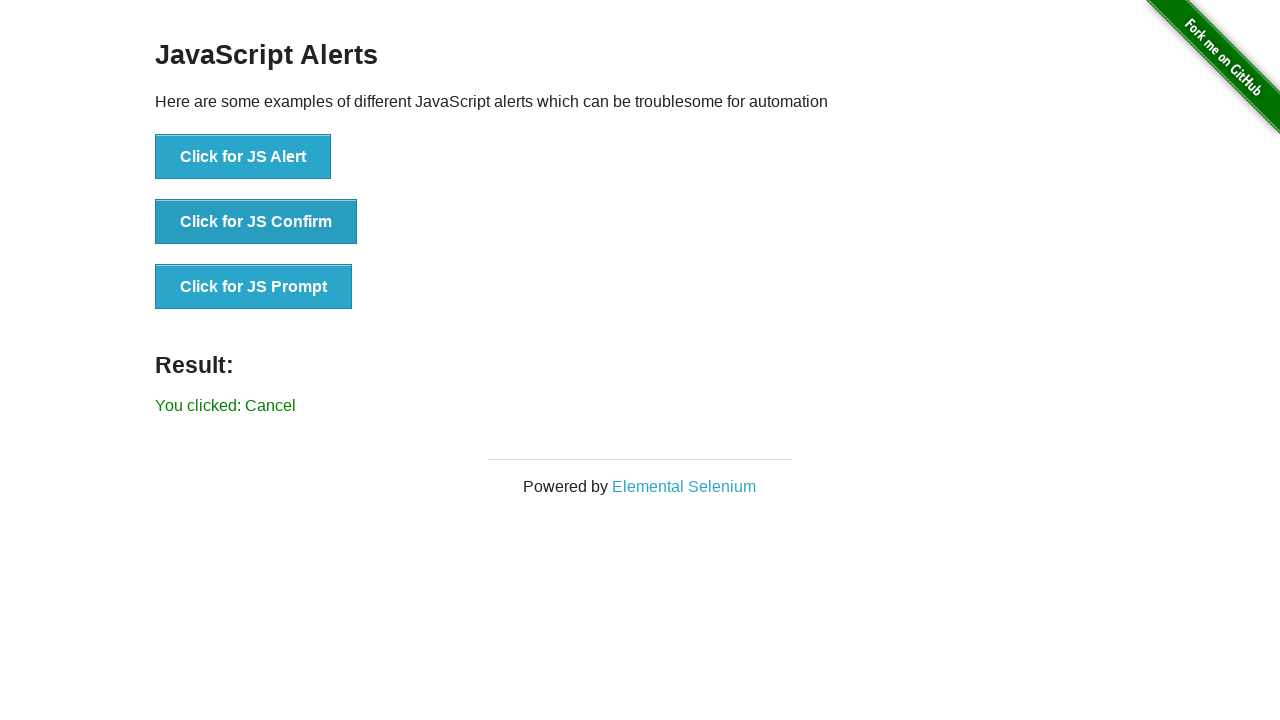

Registered dialog handler to accept confirmation alerts
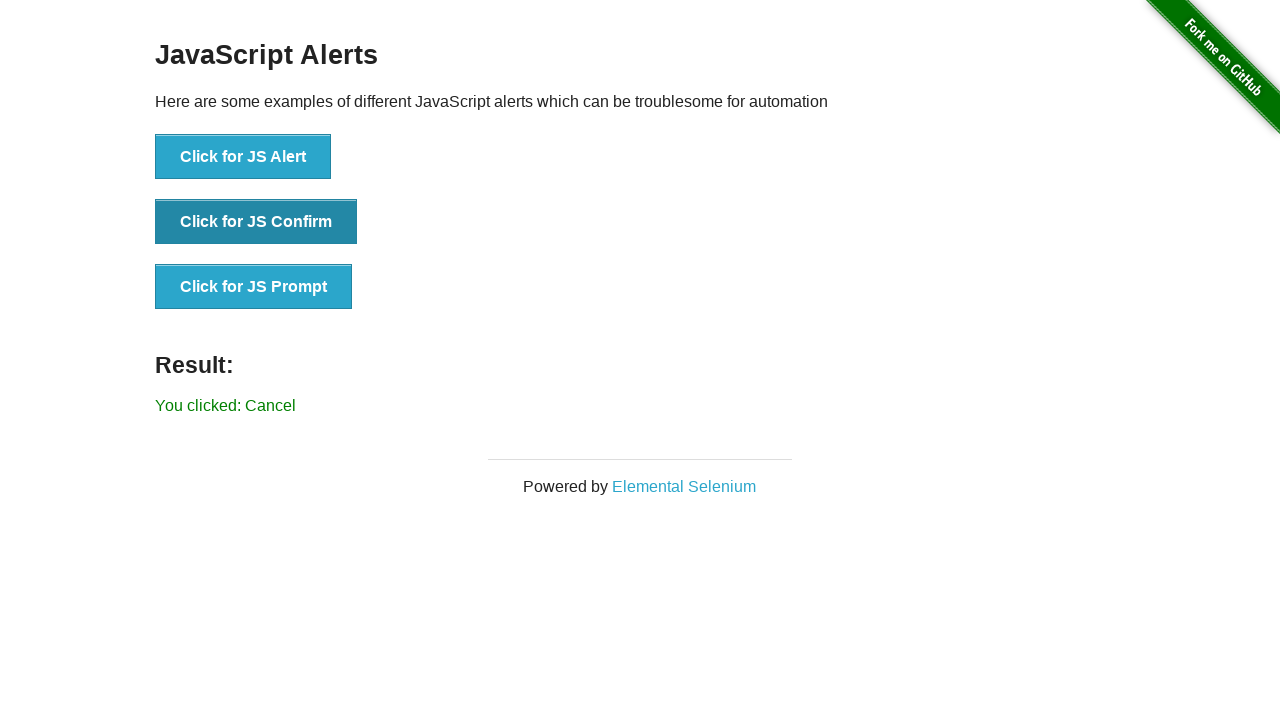

Re-clicked button to trigger confirmation alert with handler active at (256, 222) on ul > li:nth-child(2) > button
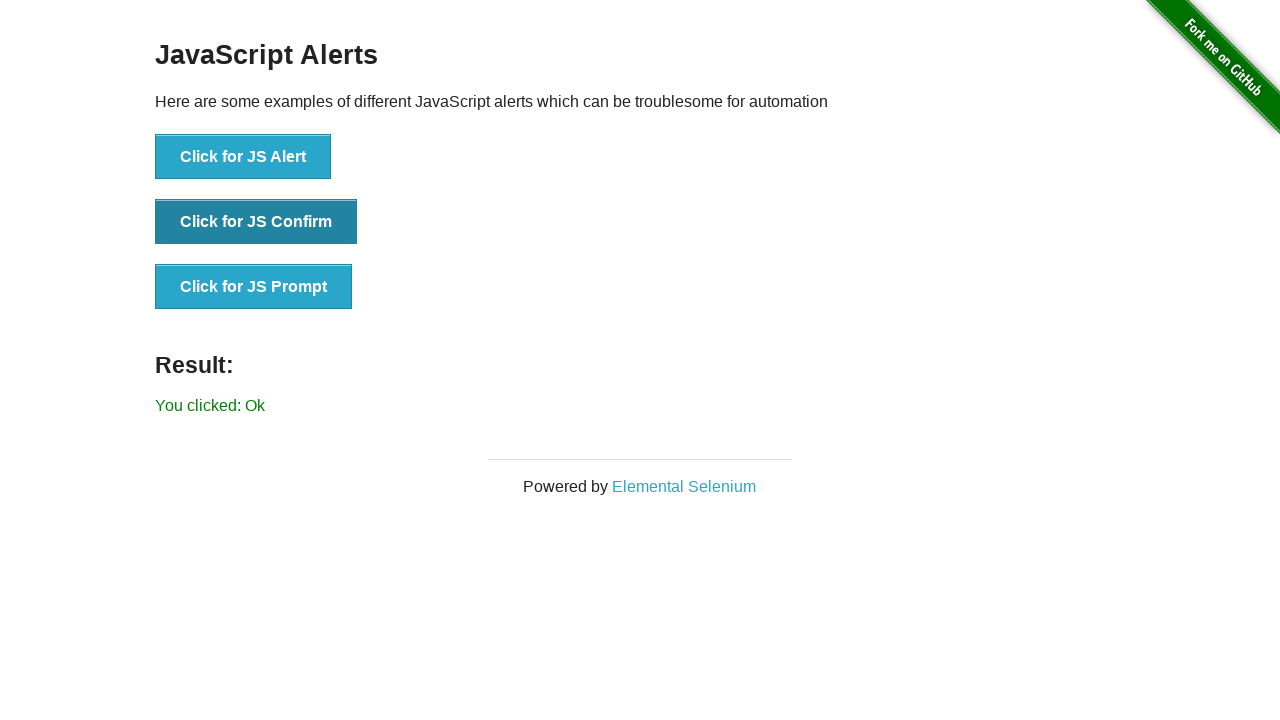

Result message element loaded on page
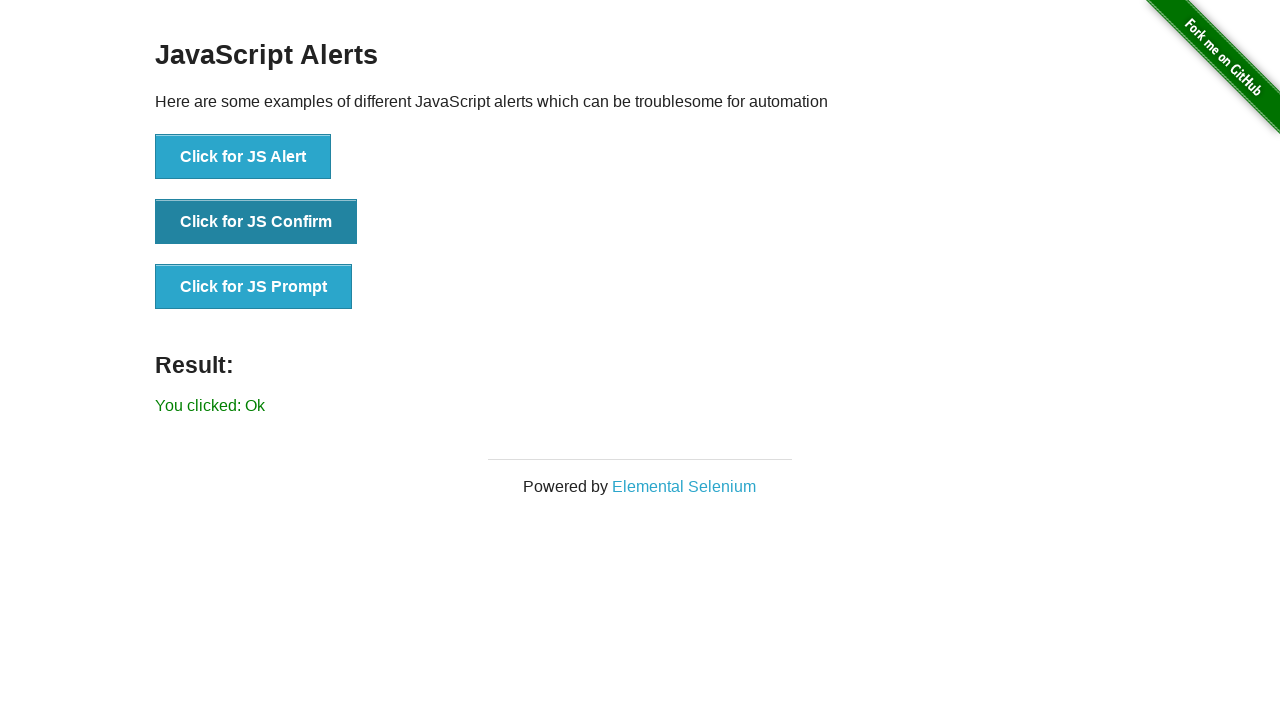

Retrieved result message text content
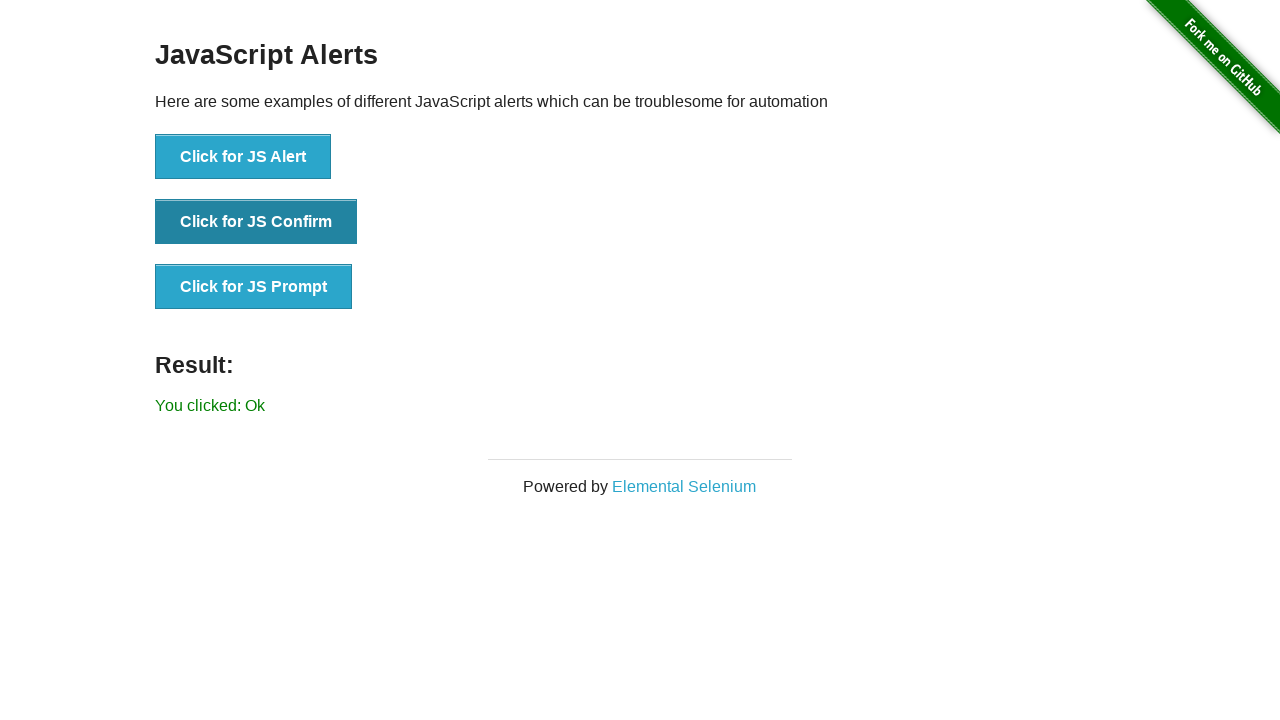

Verified result message displays 'You clicked: Ok'
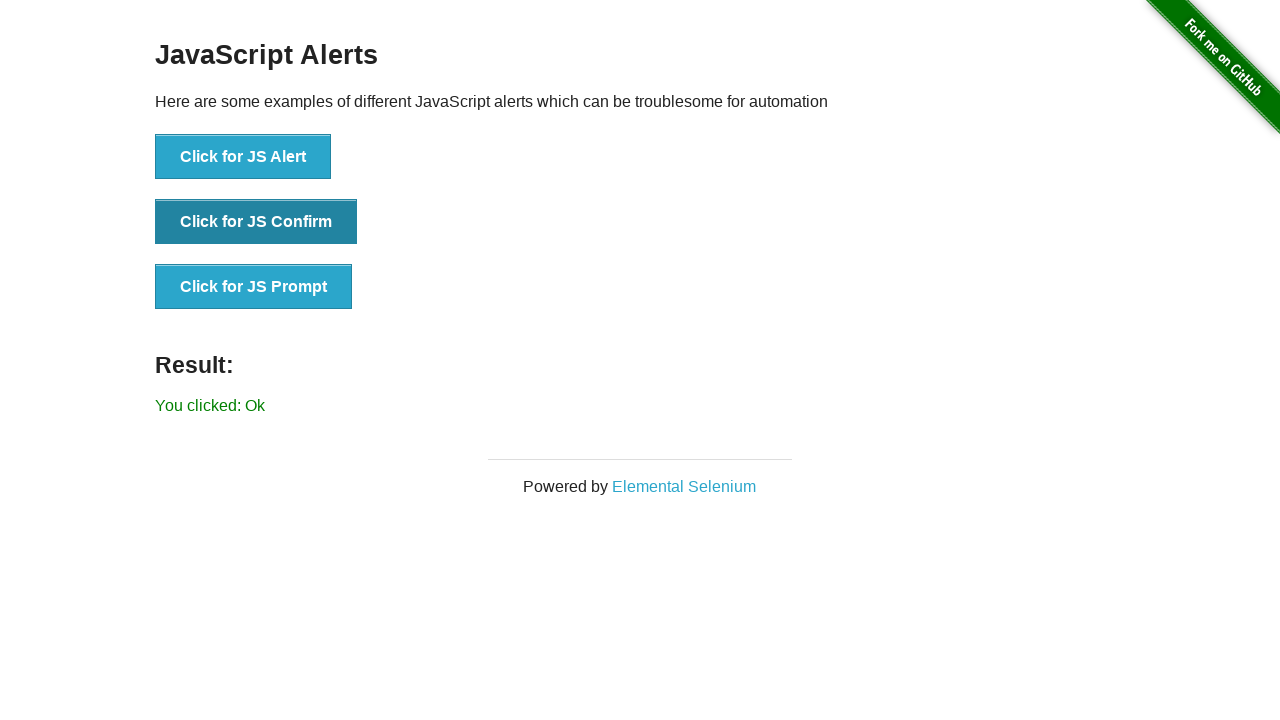

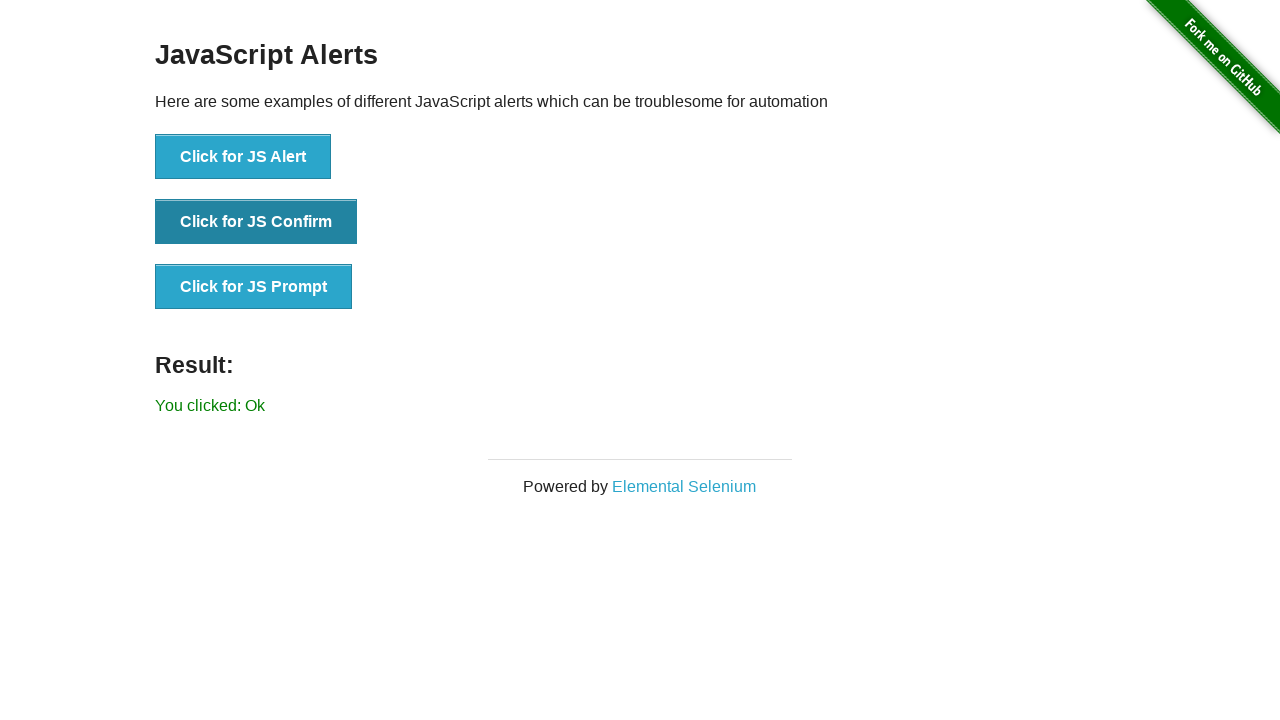